Tests radio button selection functionality by clicking various radio button options on a form

Starting URL: https://www.leafground.com/radio.xhtml

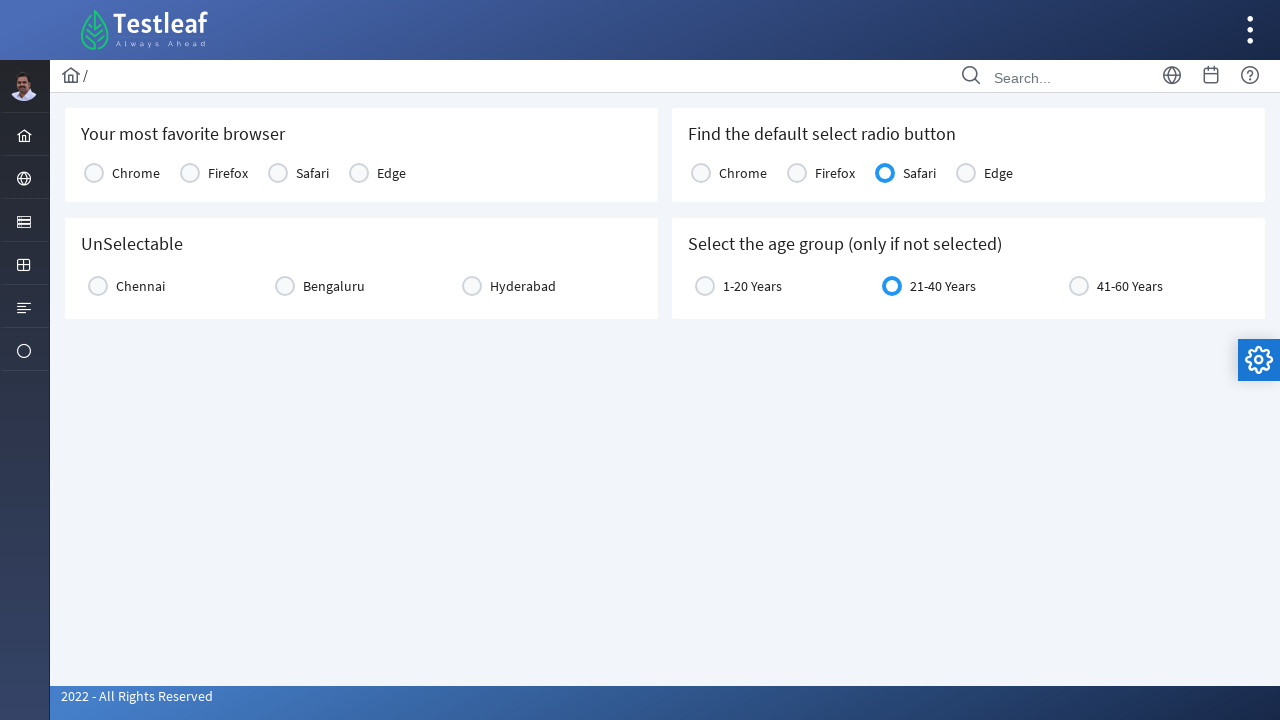

Clicked Chrome browser radio button at (136, 173) on text=Chrome
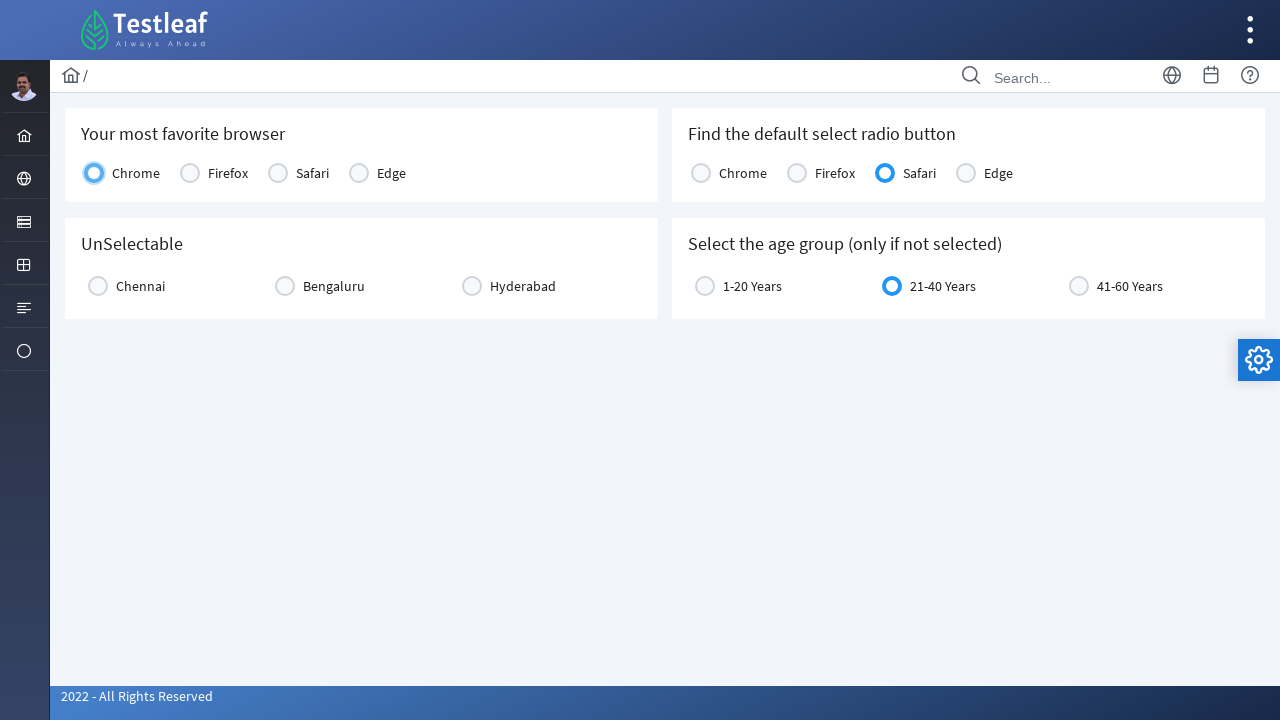

Clicked Chennai city radio button at (140, 286) on text=Chennai
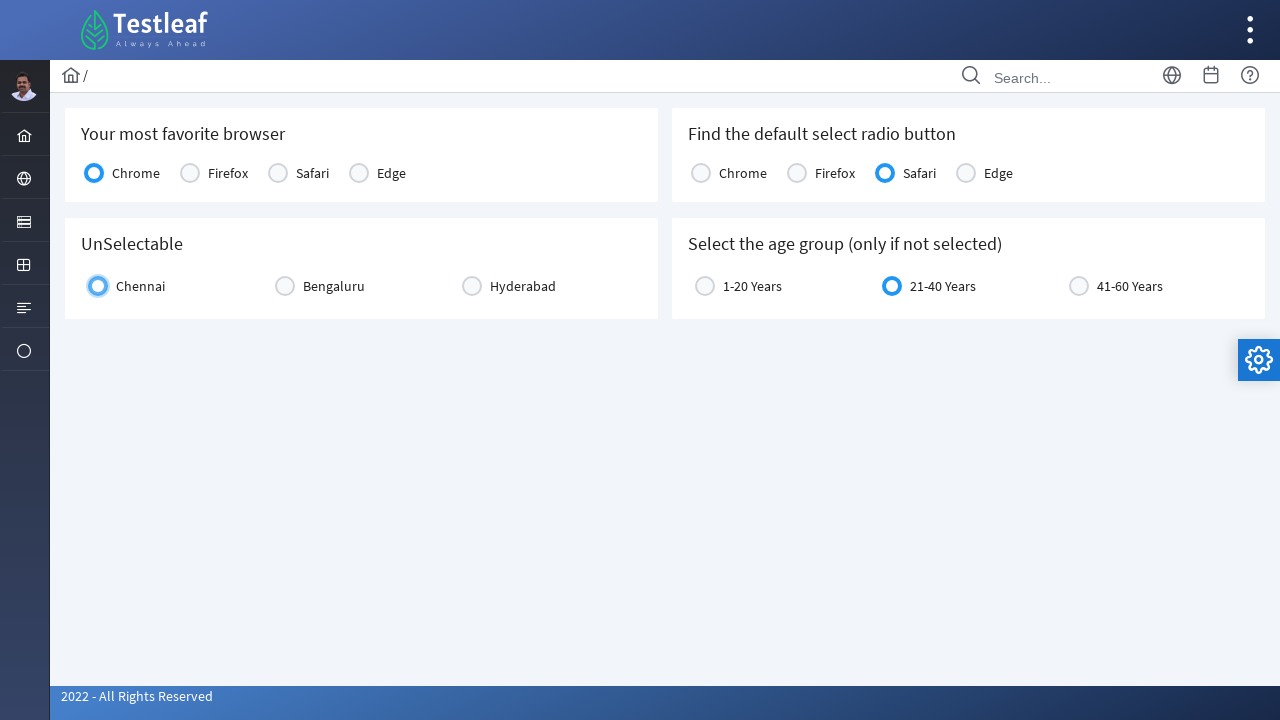

Clicked Chrome radio button in the default selection section at (743, 173) on xpath=//h5[text() = 'Find the default select radio button']/following :: label[t
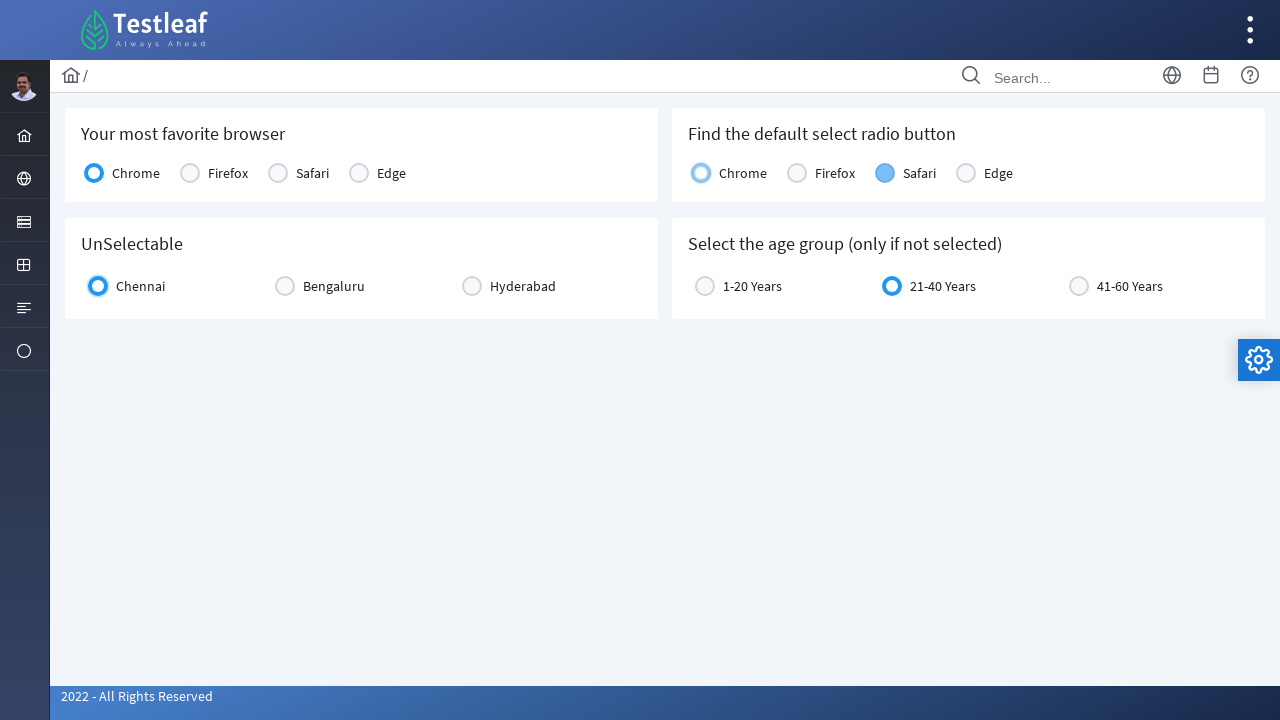

Clicked age group radio button selection at (943, 286) on xpath=//h5[text() ='Select the age group (only if not selected)']/following :: l
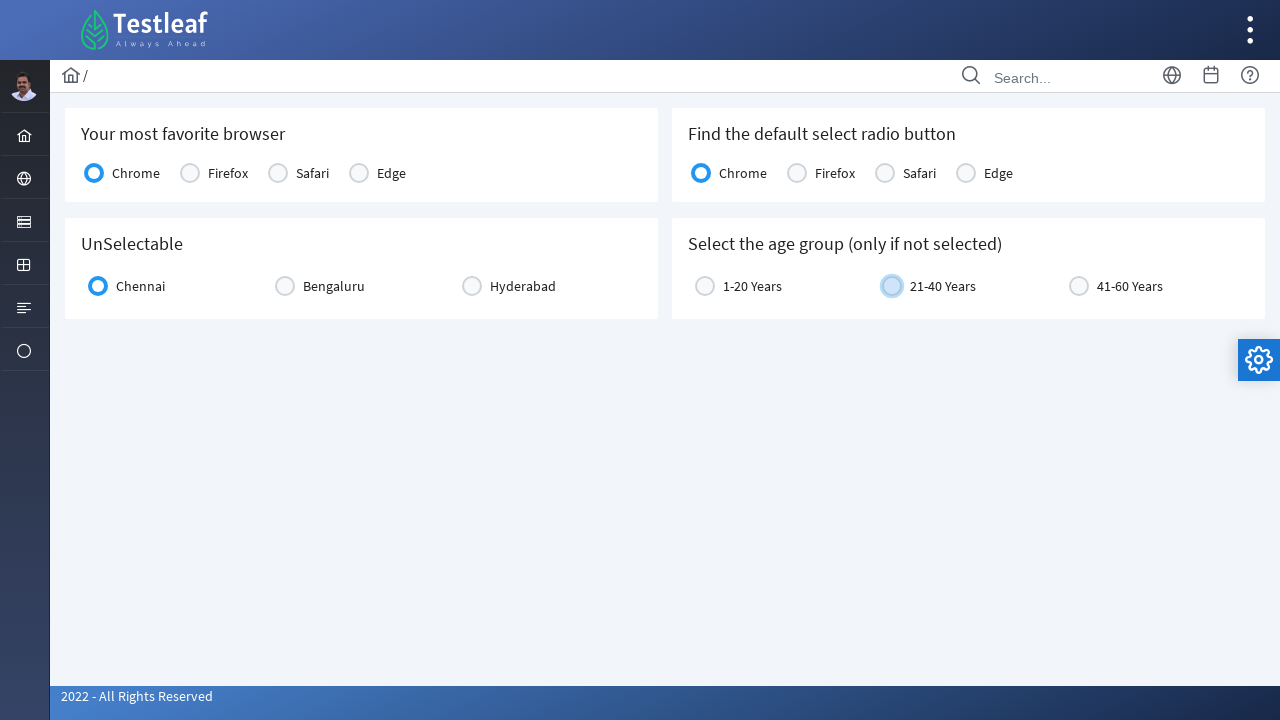

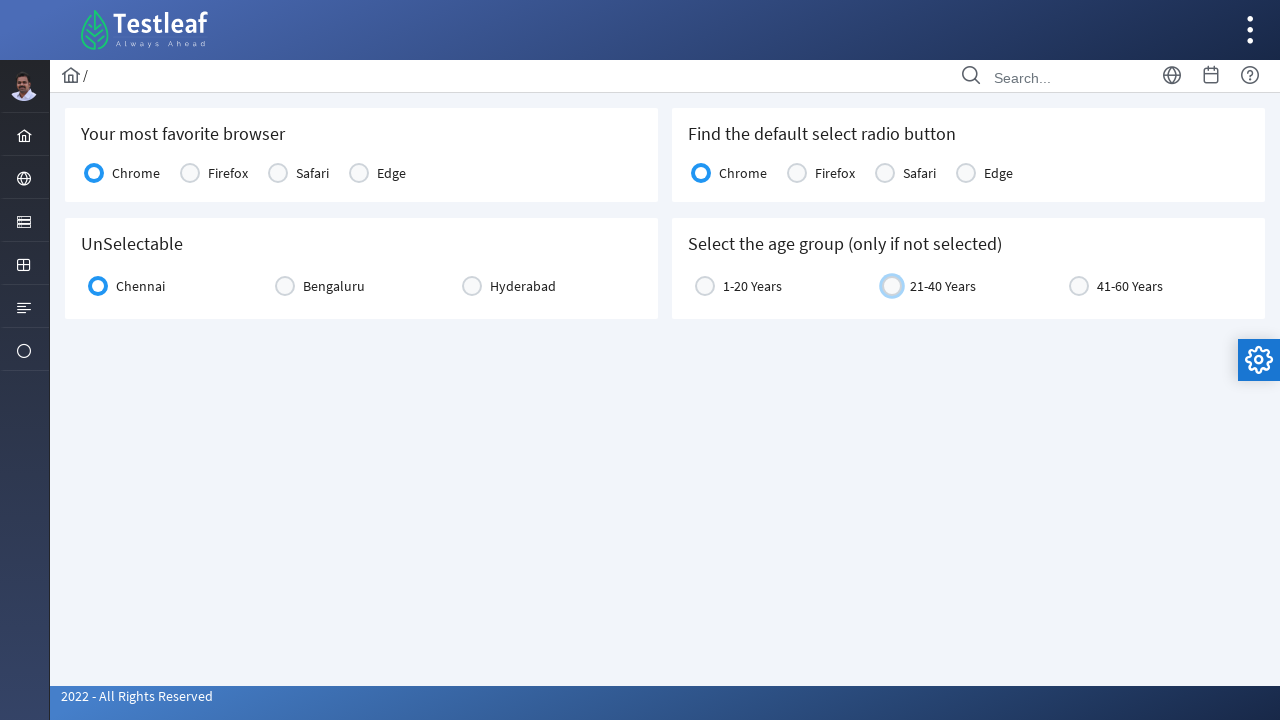